Tests the scheme ID checker functionality on the SSPCRS portal by entering a scheme ID, submitting the form, and waiting for the results to be displayed.

Starting URL: https://www.sspcrs.ie/portal/checker/pub/check

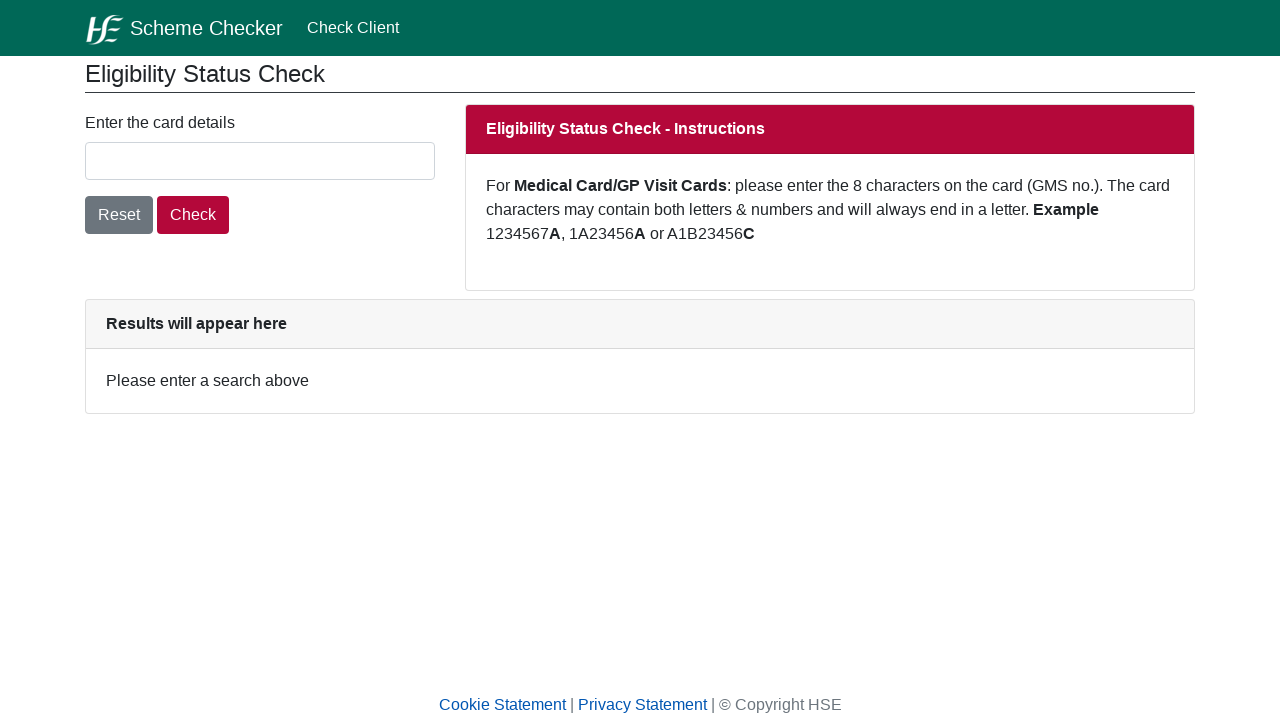

Scheme ID input field loaded
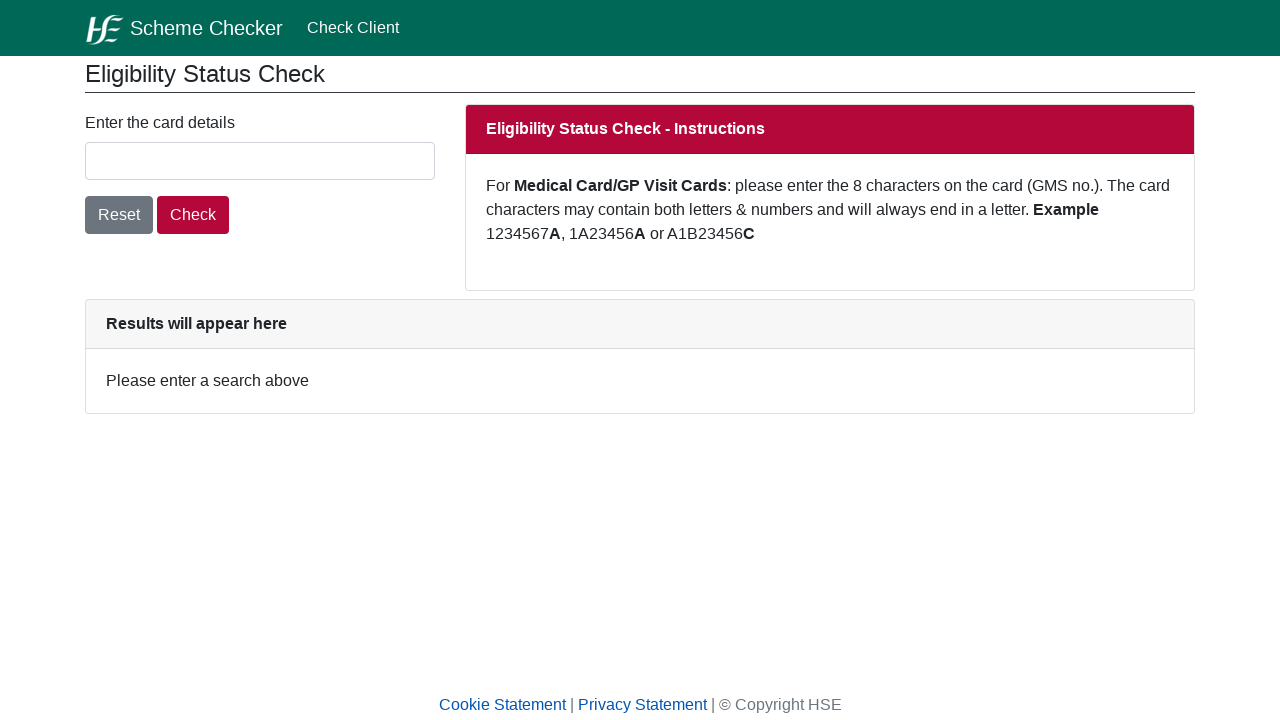

Filled scheme ID input with 'ABC12345678' on #schemeIdInput
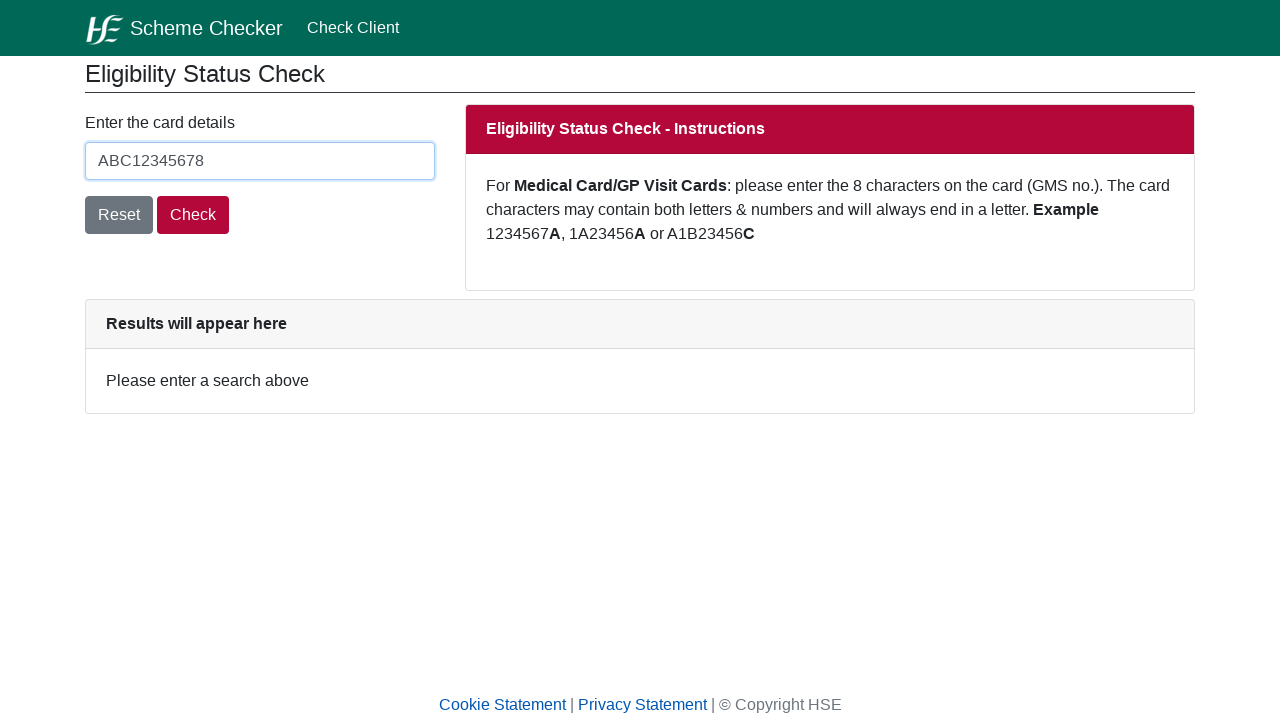

Clicked submit button to check scheme ID at (193, 215) on button[type='submit']
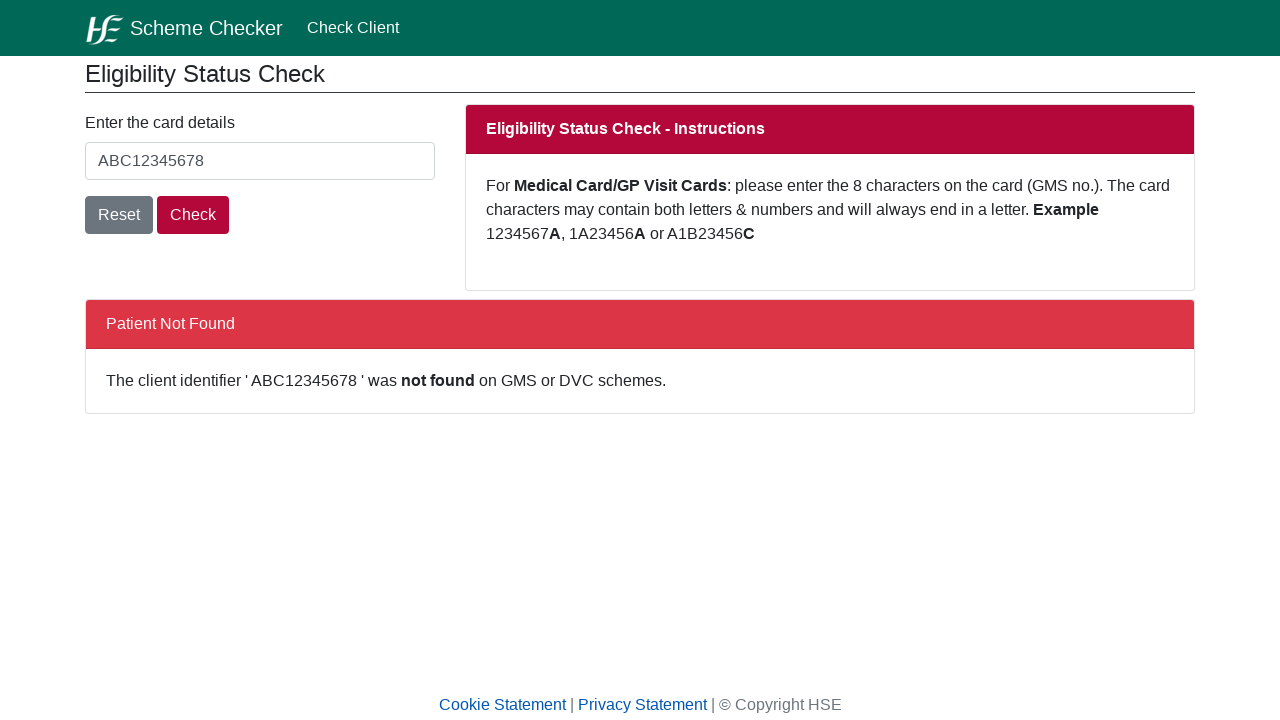

Scheme ID check results displayed
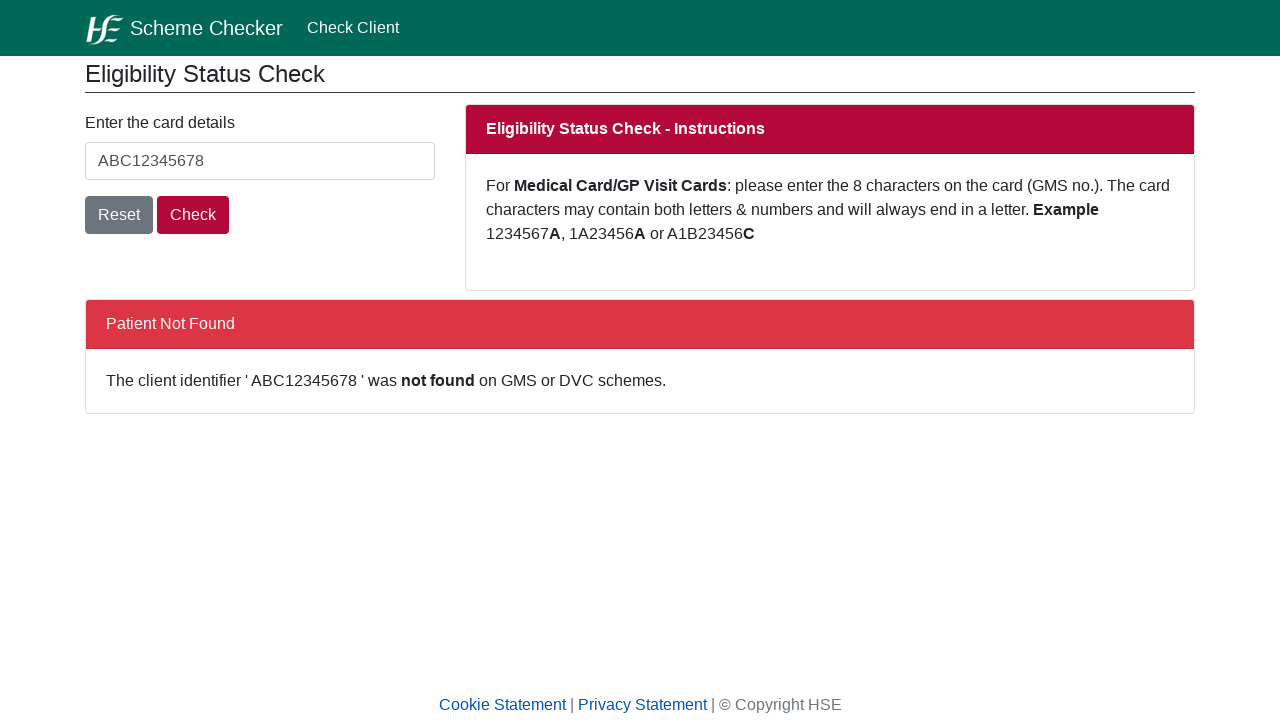

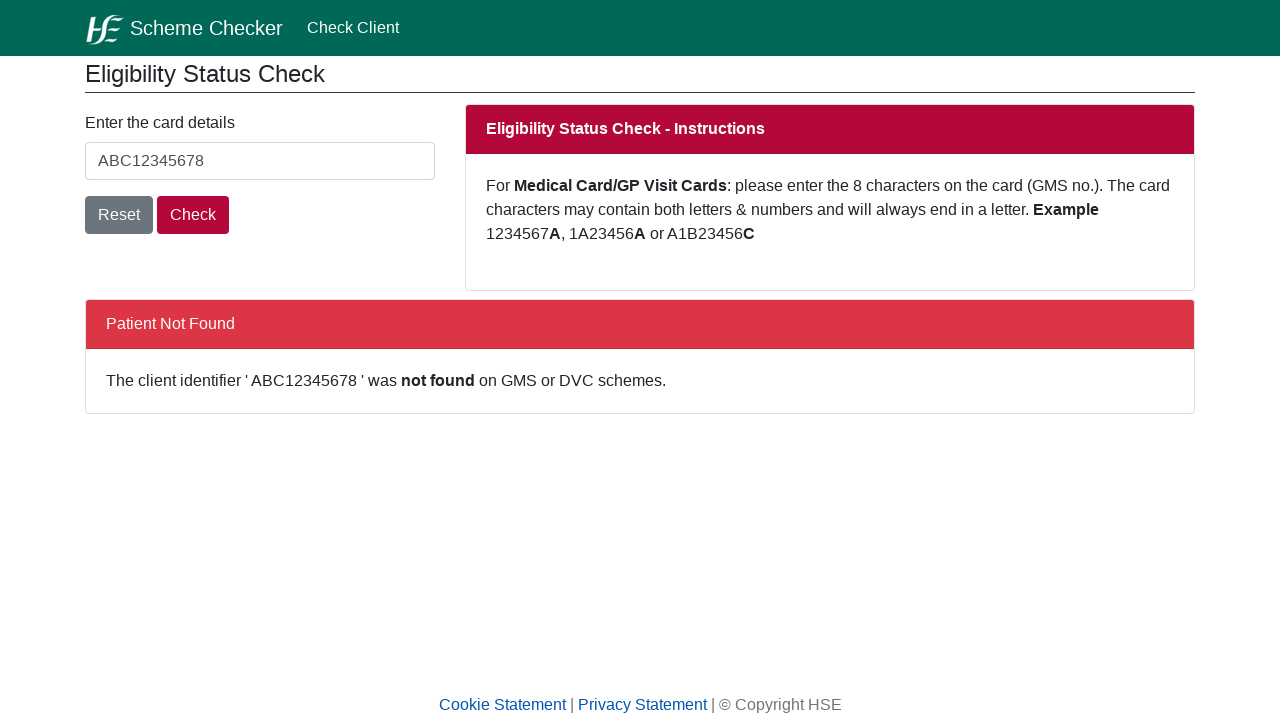